Tests dropdown selection functionality on a flight booking practice page by selecting origin city (Bengaluru) and destination city (Chennai) from dropdown menus

Starting URL: https://rahulshettyacademy.com/dropdownsPractise/

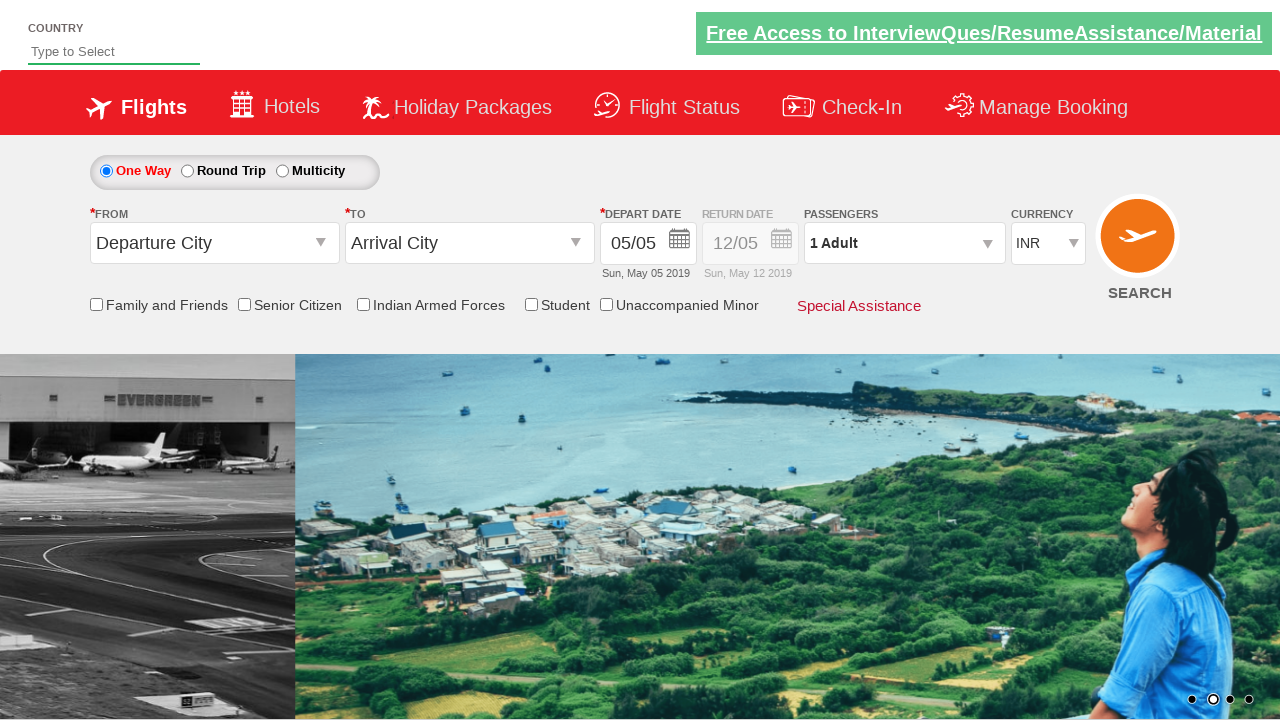

Clicked on origin station dropdown to open it at (214, 243) on #ctl00_mainContent_ddl_originStation1_CTXT
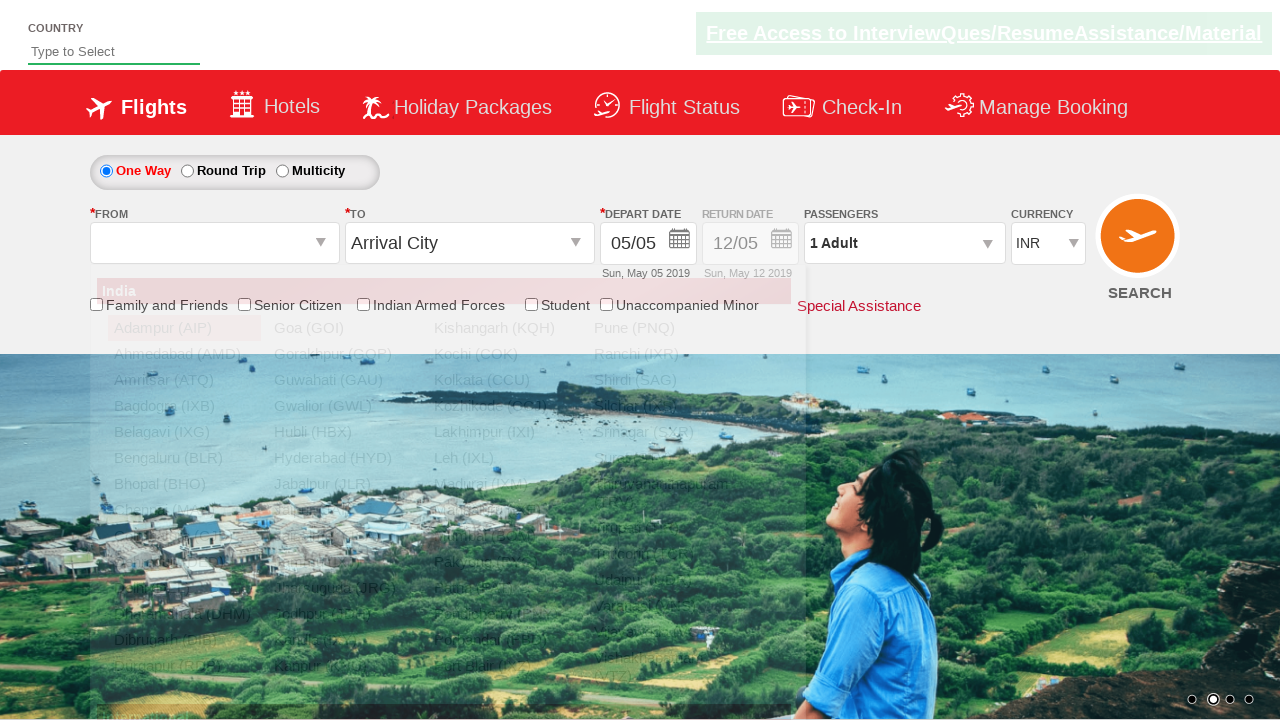

Origin dropdown appeared with station options
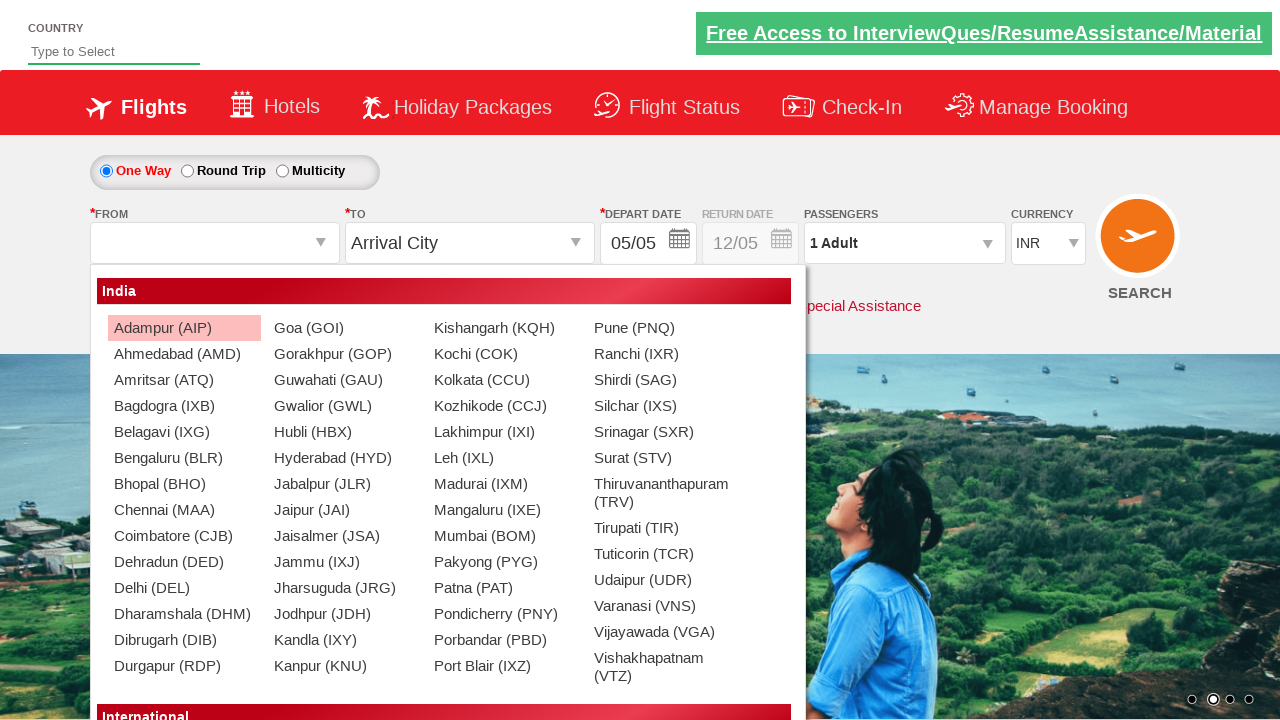

Selected Bengaluru (BLR) as origin city at (184, 458) on xpath=//a[@value='BLR']
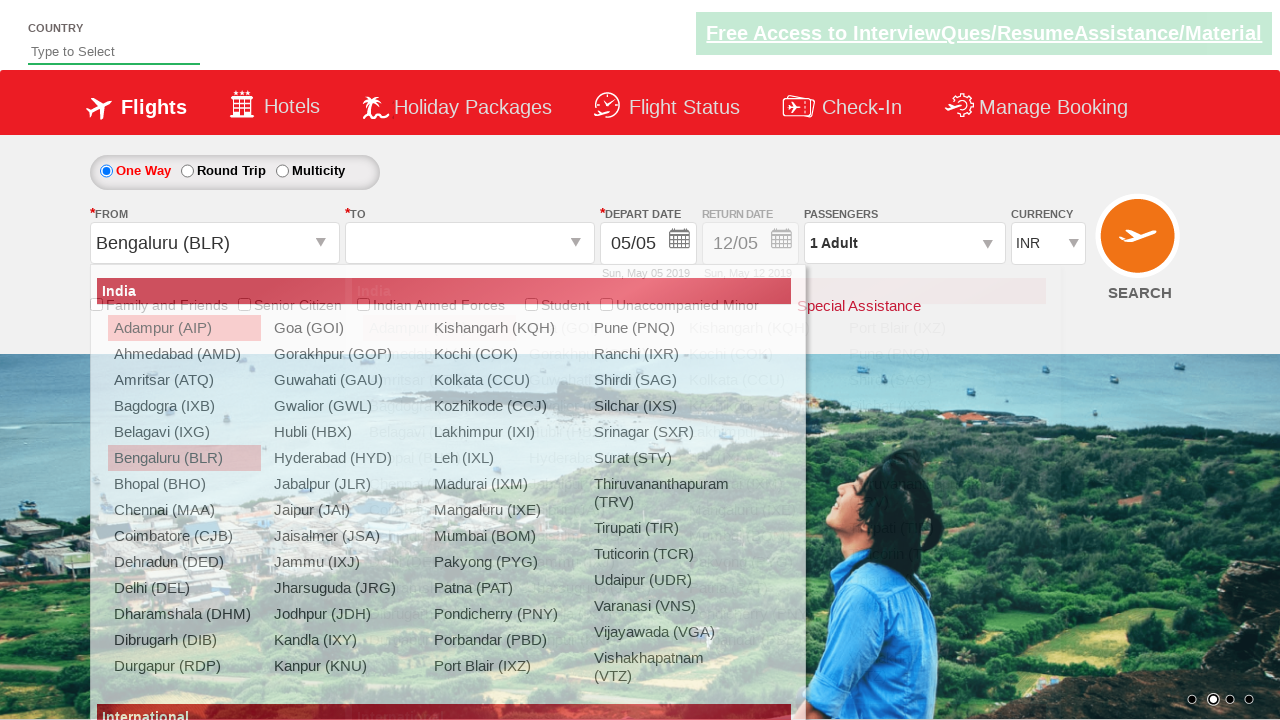

Destination dropdown appeared with station options
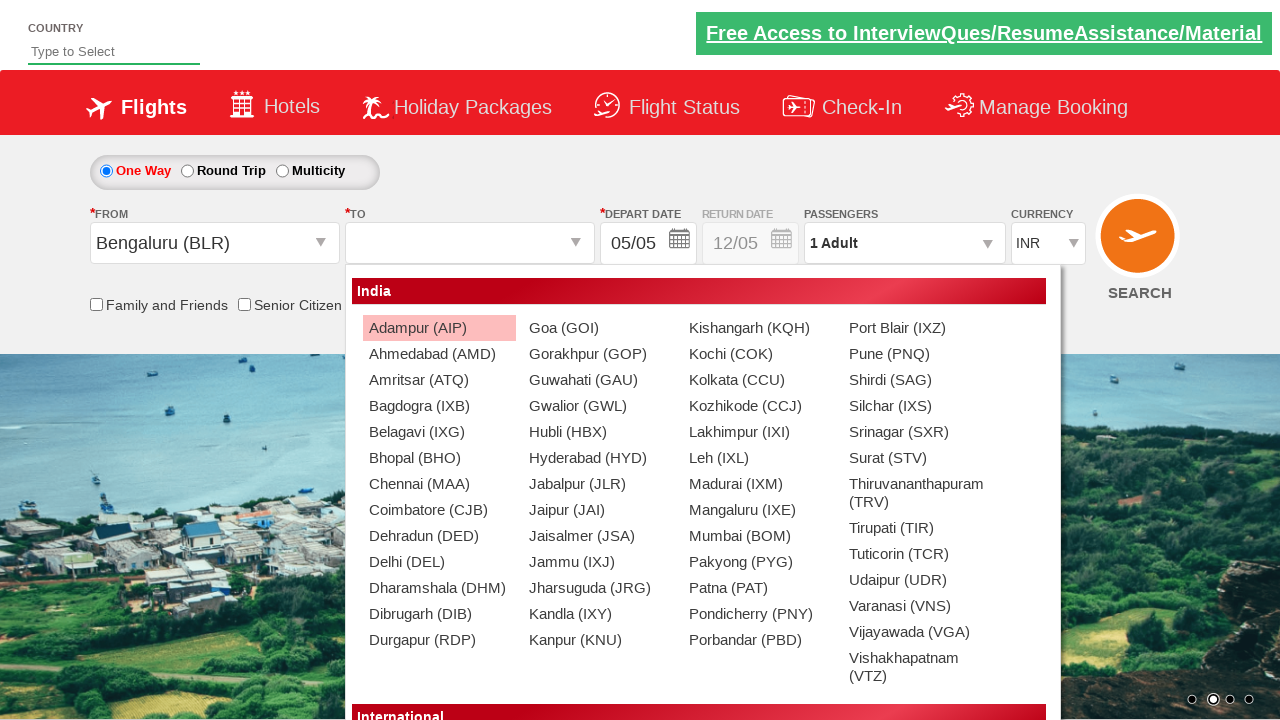

Selected Chennai (MAA) as destination city at (439, 484) on xpath=//div[@id='glsctl00_mainContent_ddl_destinationStation1_CTNR']//a[@value='
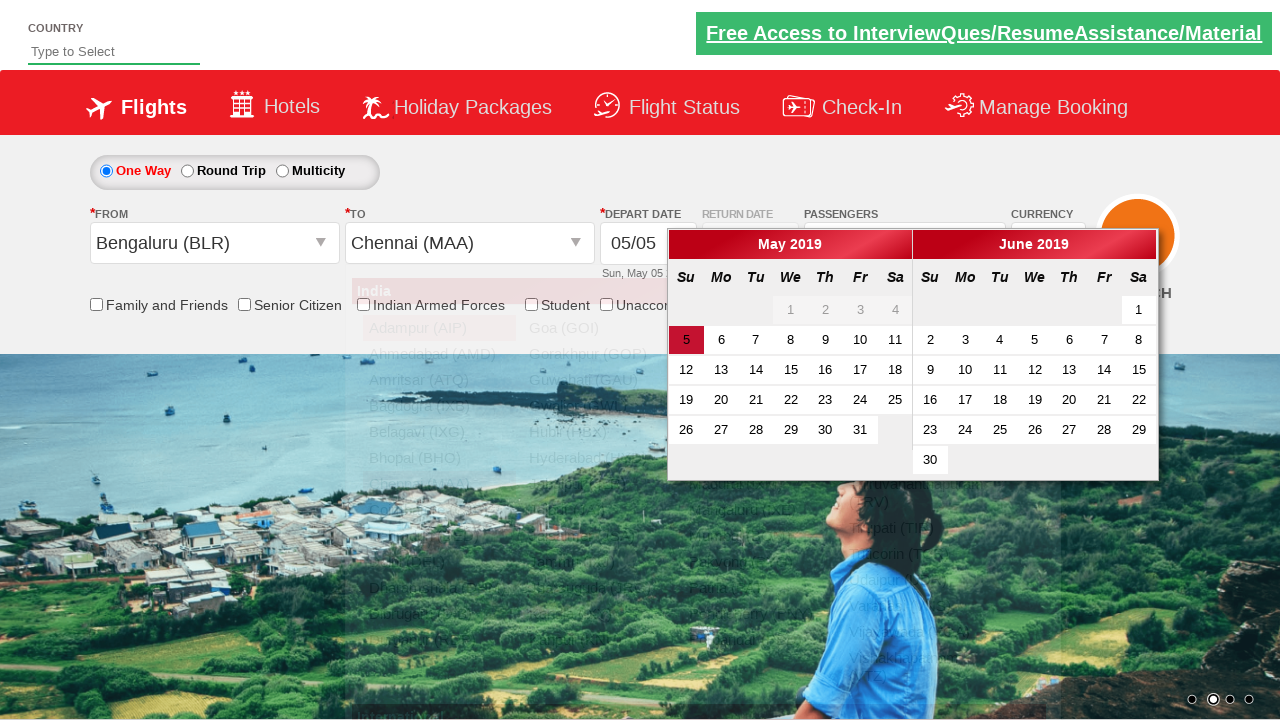

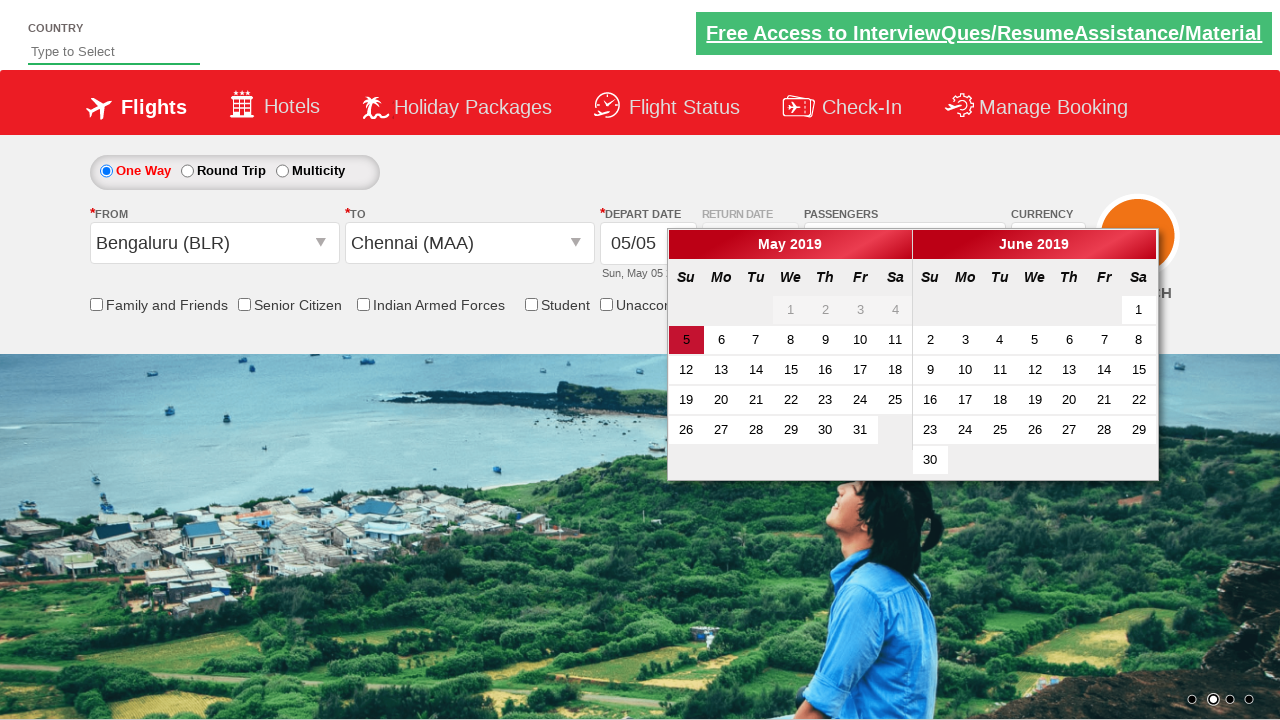